Tests navigation by clicking on the "New User Registration" link and verifying the page loads

Starting URL: https://portal.cms.gov/portal/

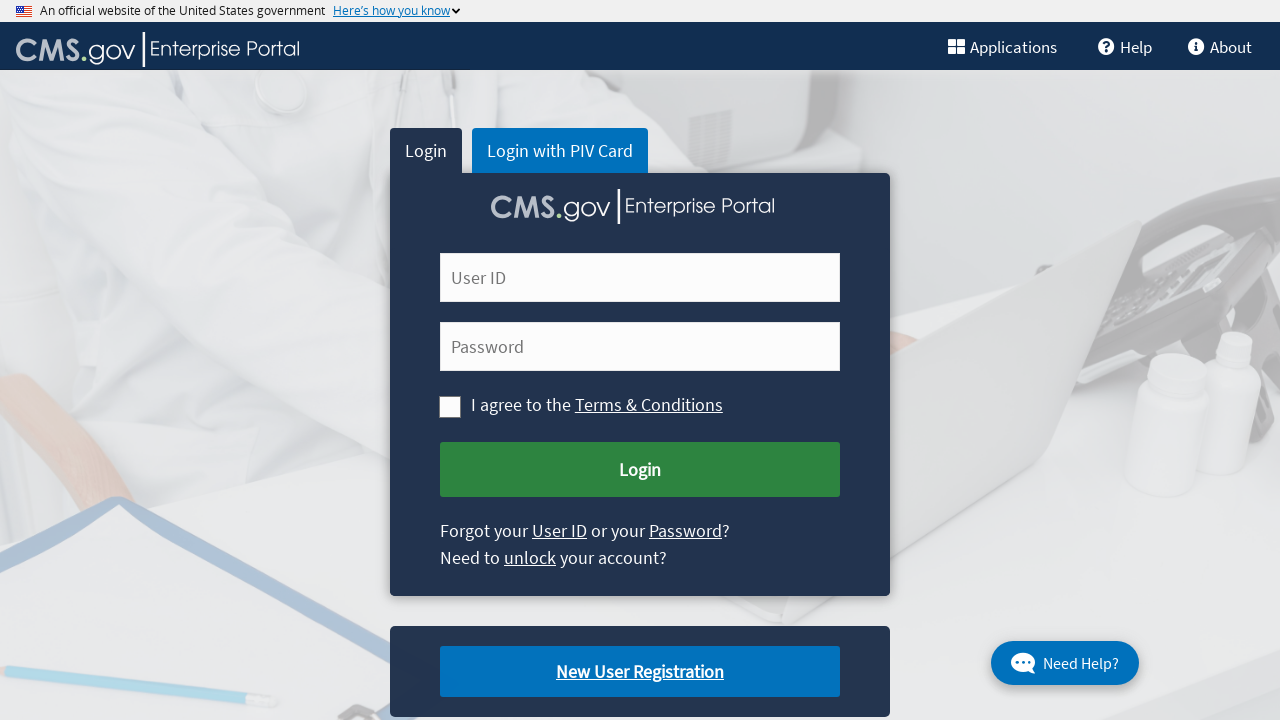

Clicked on 'New User Registration' link at (640, 672) on xpath=//a[text()='New User Registration']
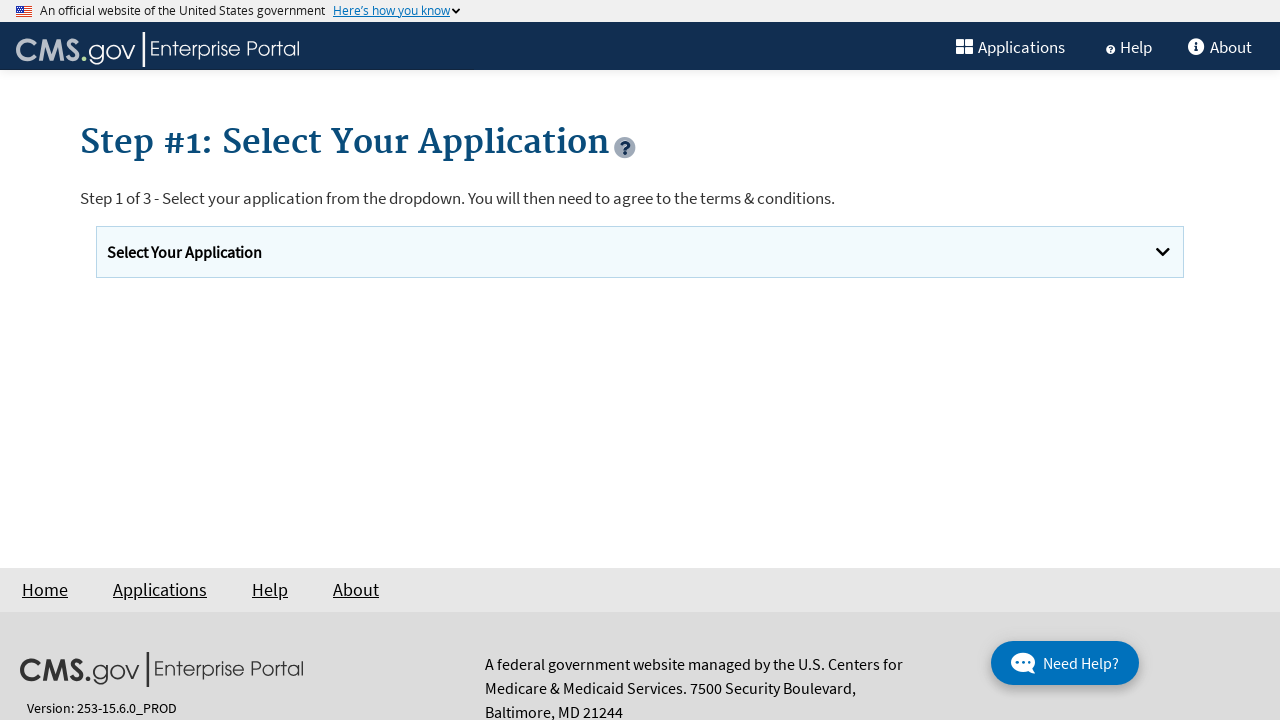

Page loaded and network idle state reached
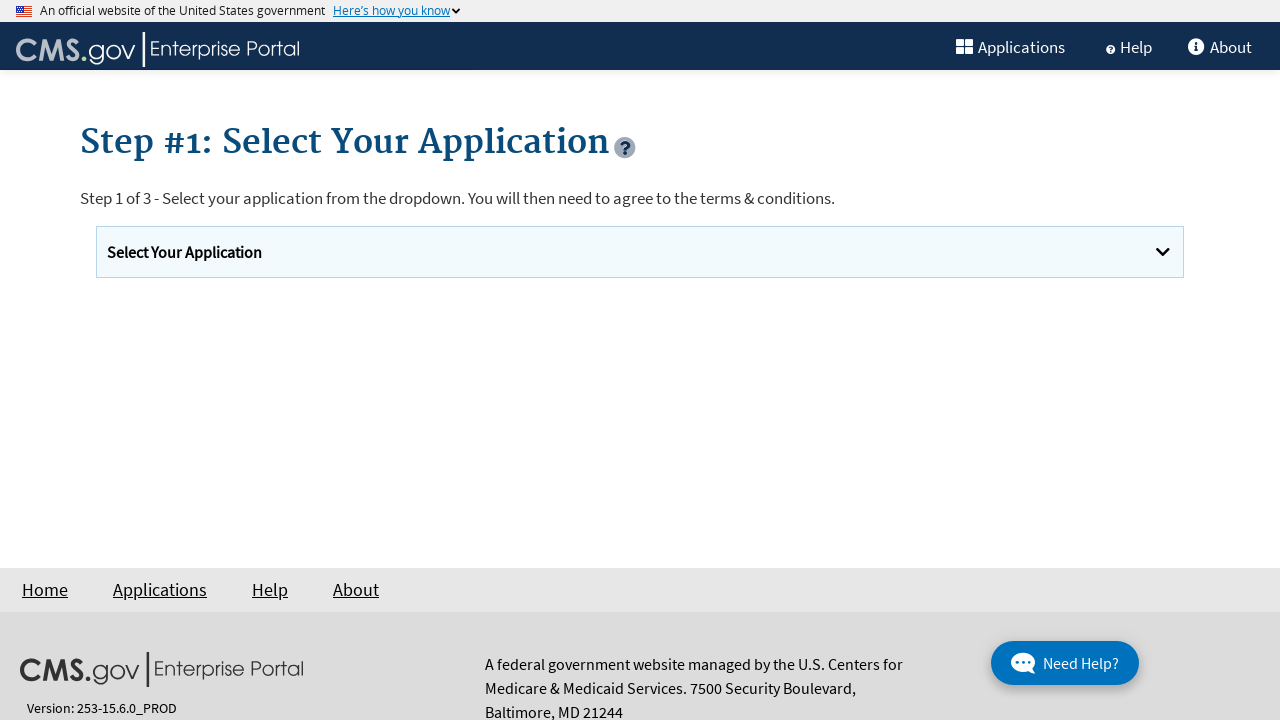

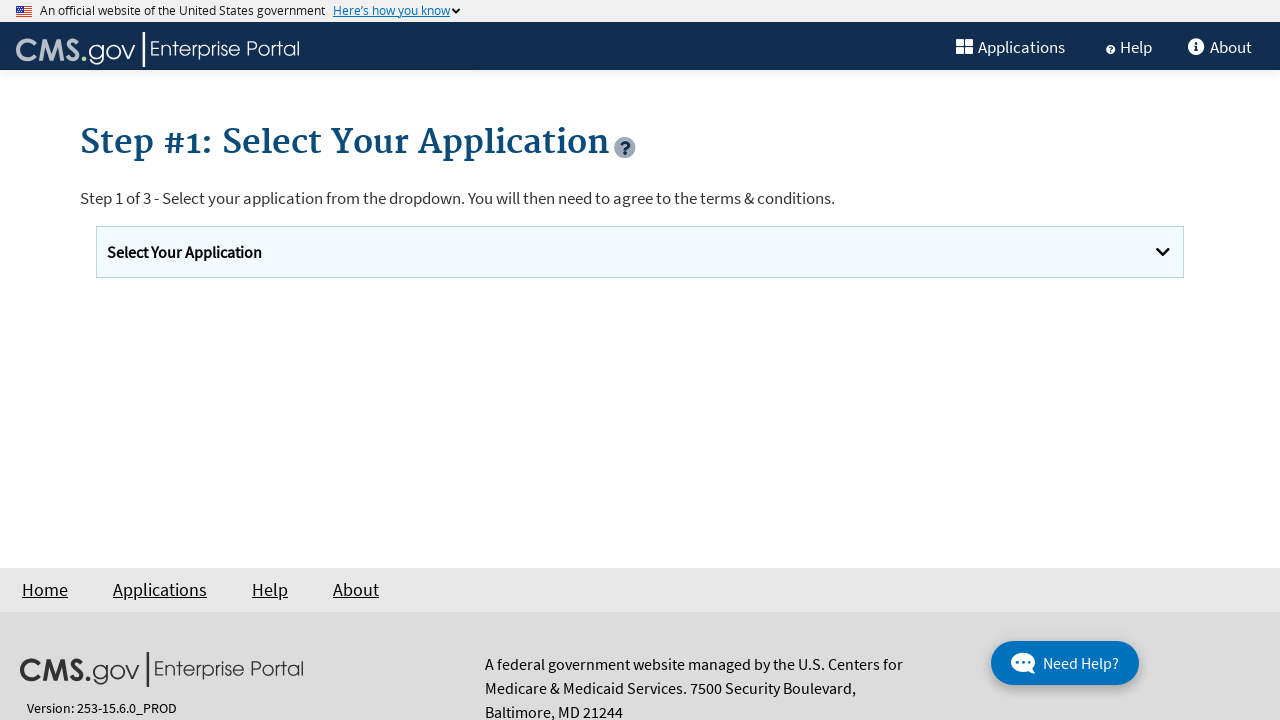